Tests bootstrap modal dialog by clicking a button to open the modal and filling in a text field within it

Starting URL: https://seleniumpractise.blogspot.com/2016/11/handle-bootstrap-model-dialog-in.html

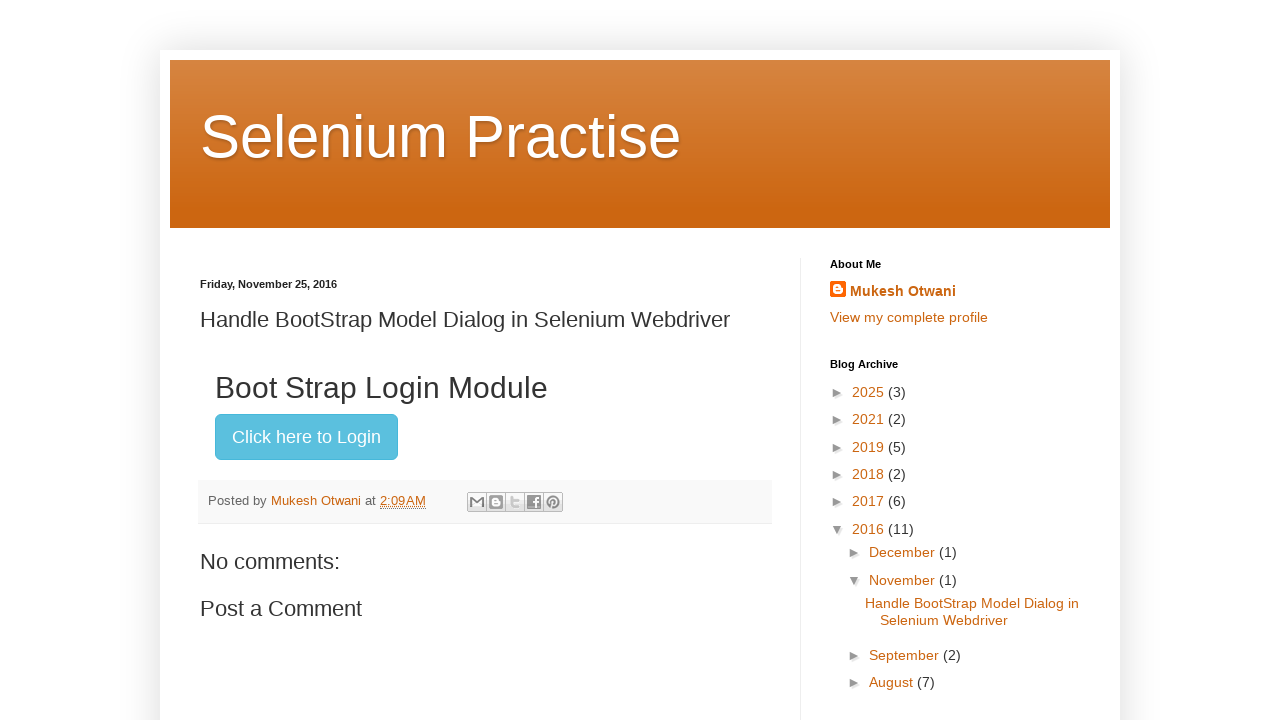

Navigated to bootstrap modal dialog test page
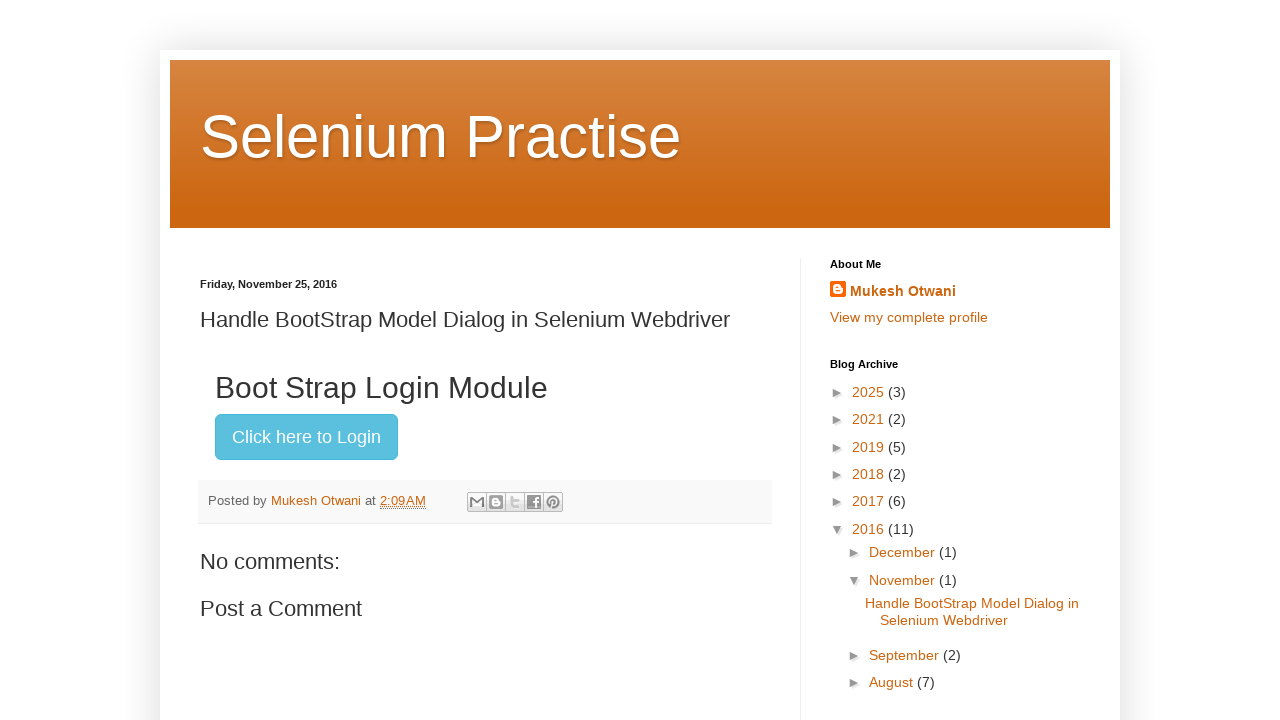

Clicked 'Click here to Login' button to open modal dialog at (306, 437) on button:has-text('Click here to Login')
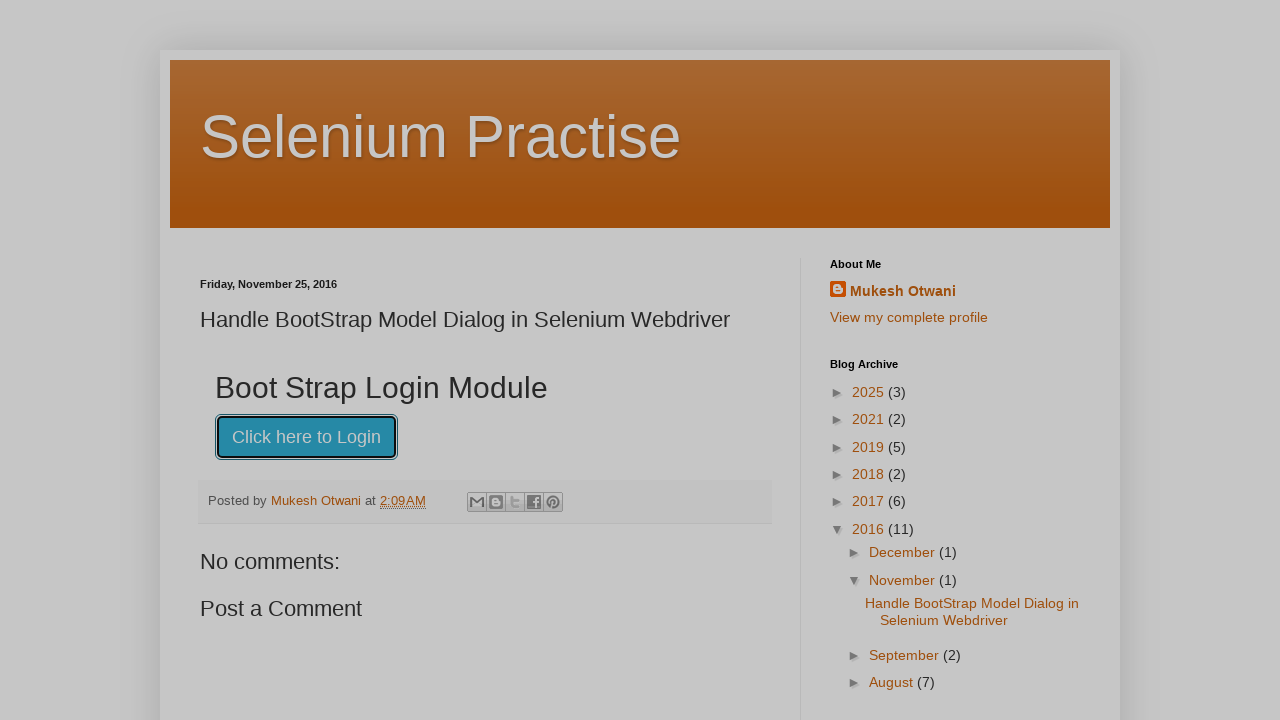

Bootstrap modal dialog appeared with text input field
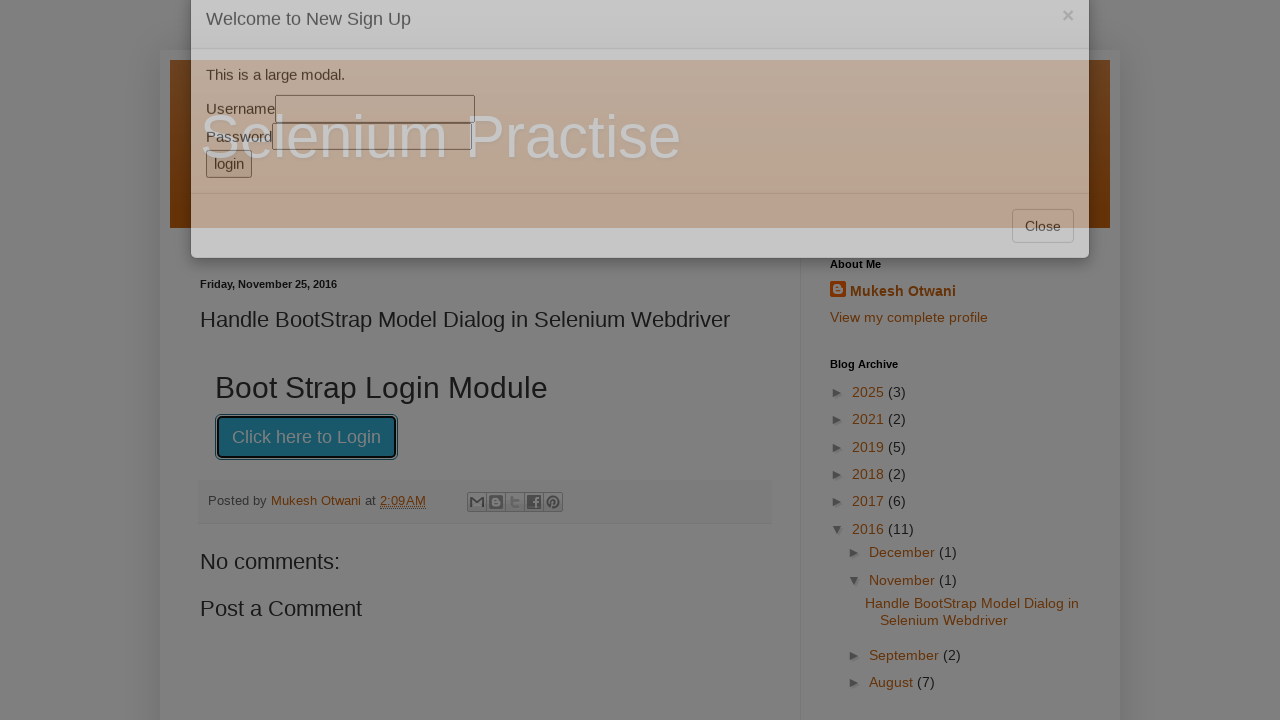

Filled text field within modal dialog with 'Vikash' on //p[text()='This is a large modal.']//following::input[@type='text']
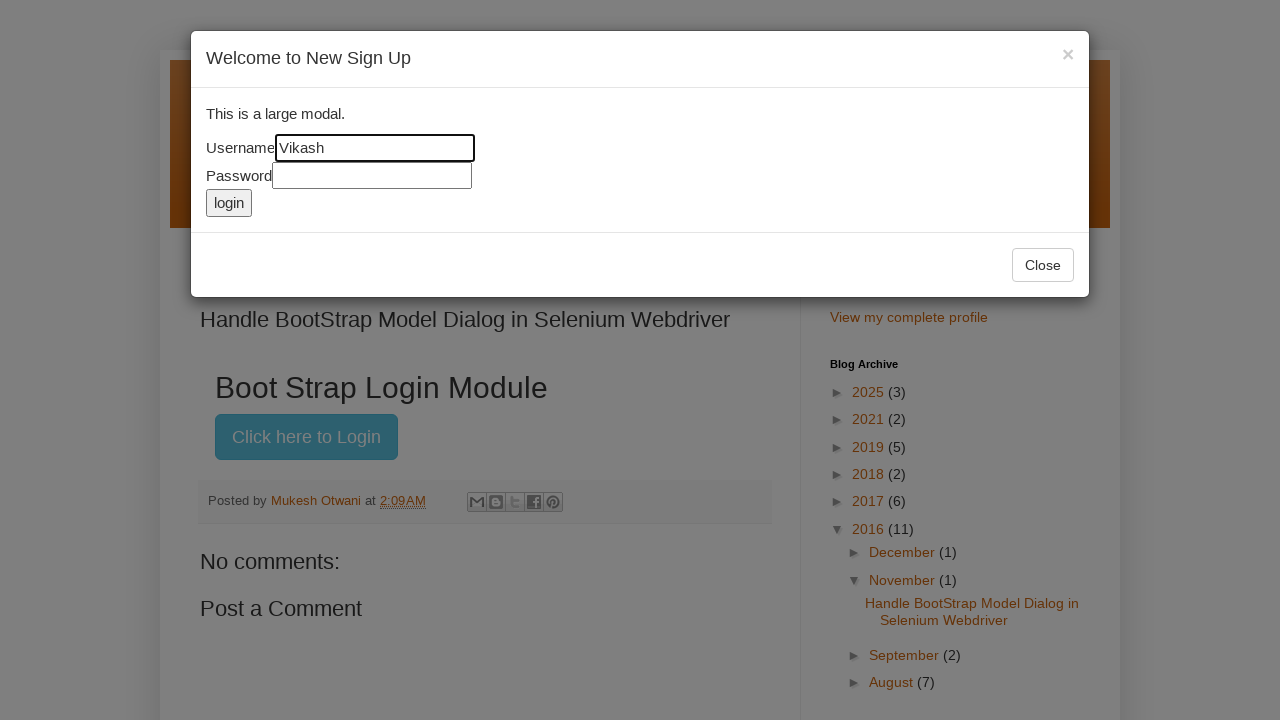

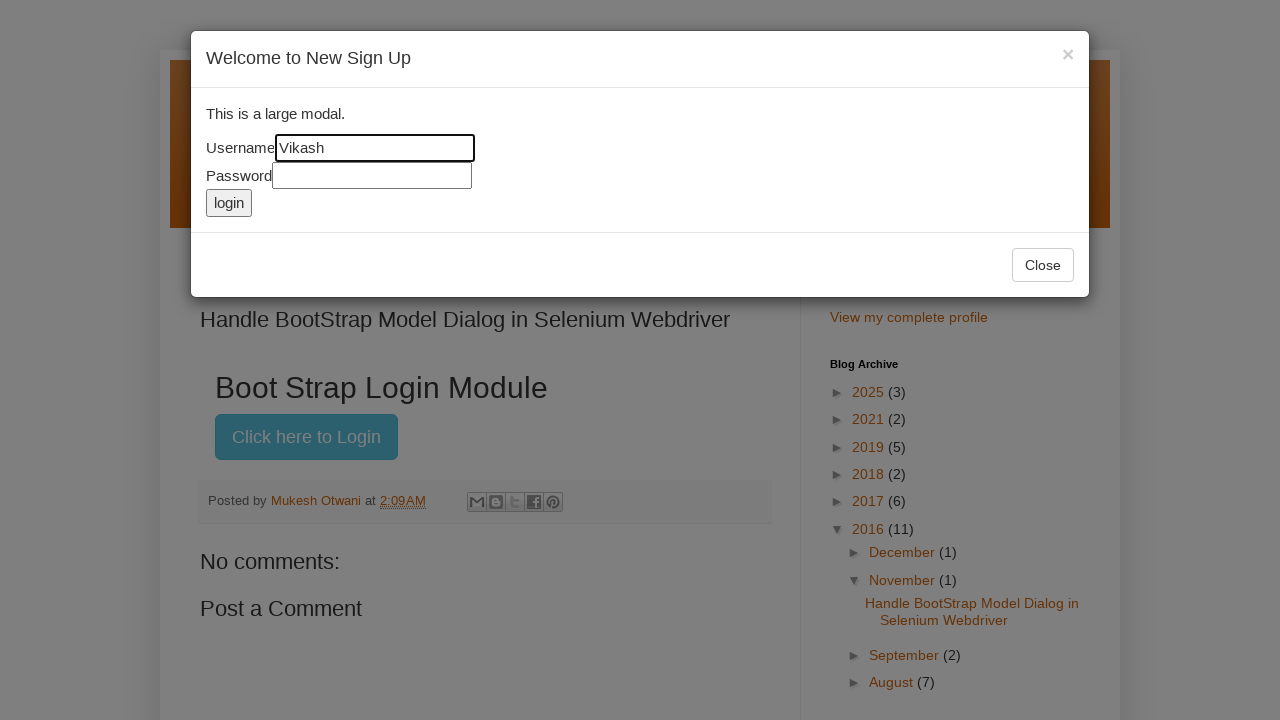